Tests mouse hover functionality by hovering over a title element and clicking on an option that appears

Starting URL: https://vip.ceshiren.com/#/ui_study/action_chains2

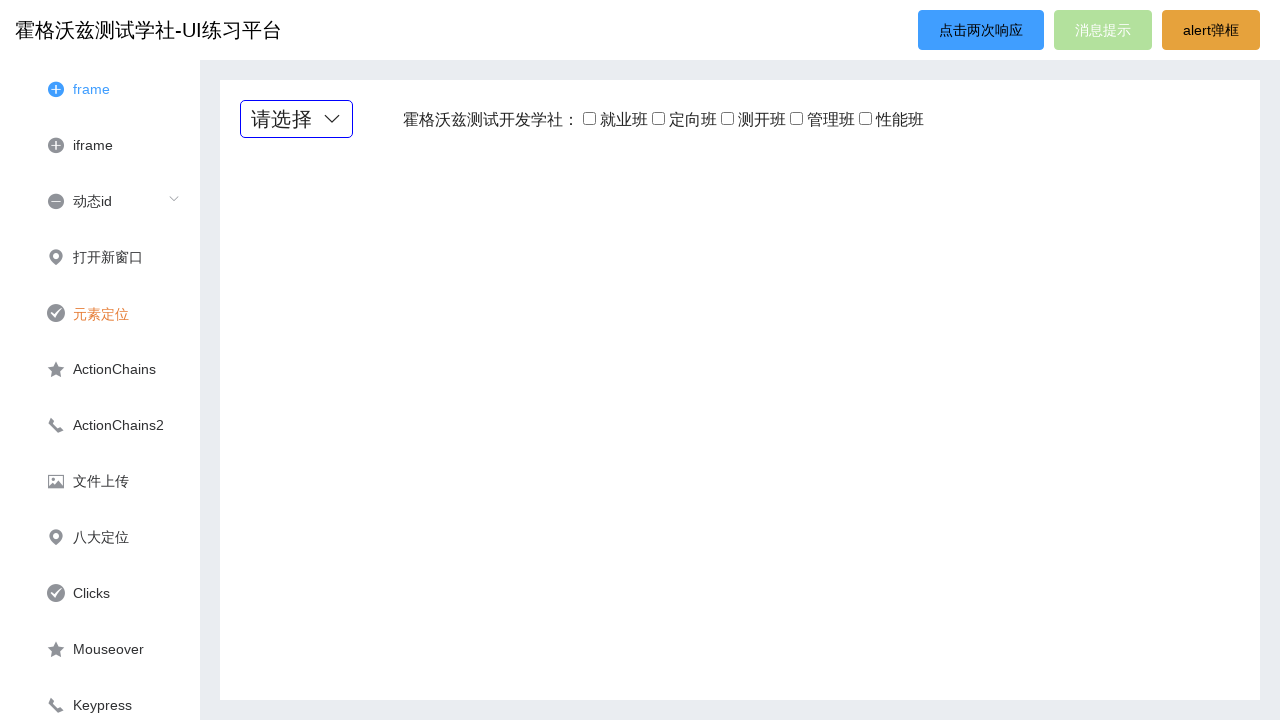

Page loaded and title element is visible
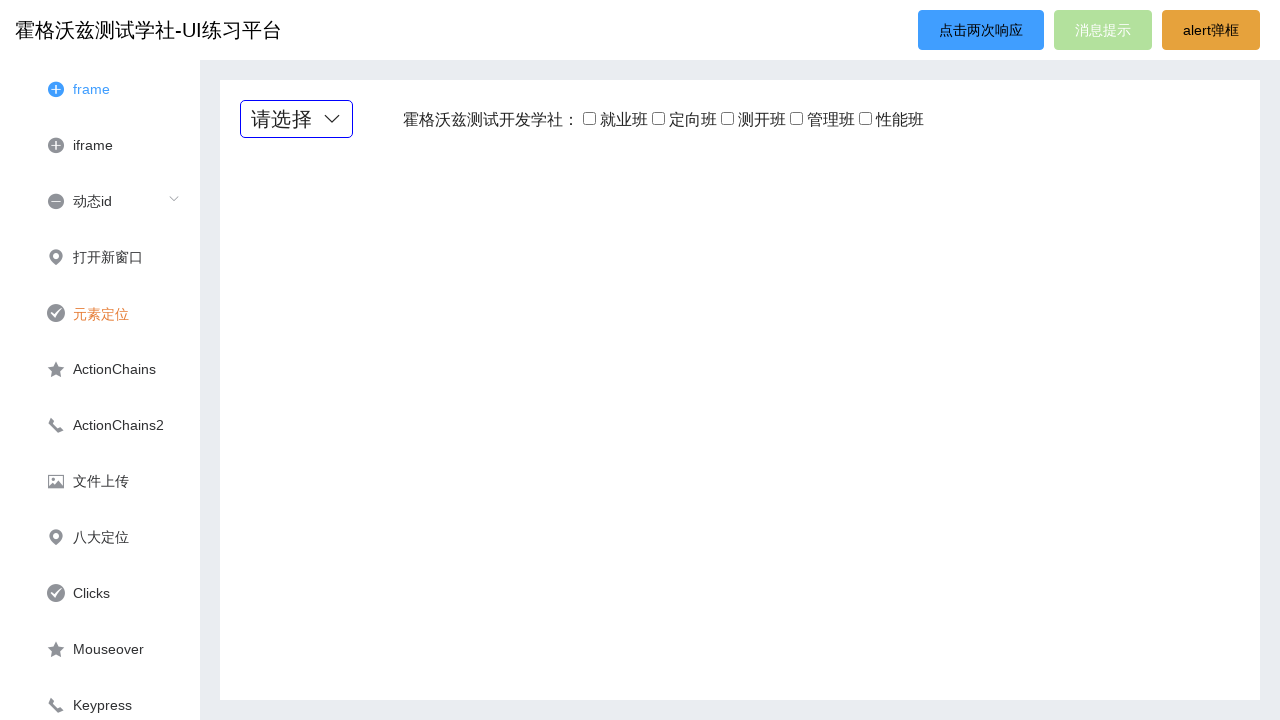

Hovered over title element to reveal options at (296, 119) on .title
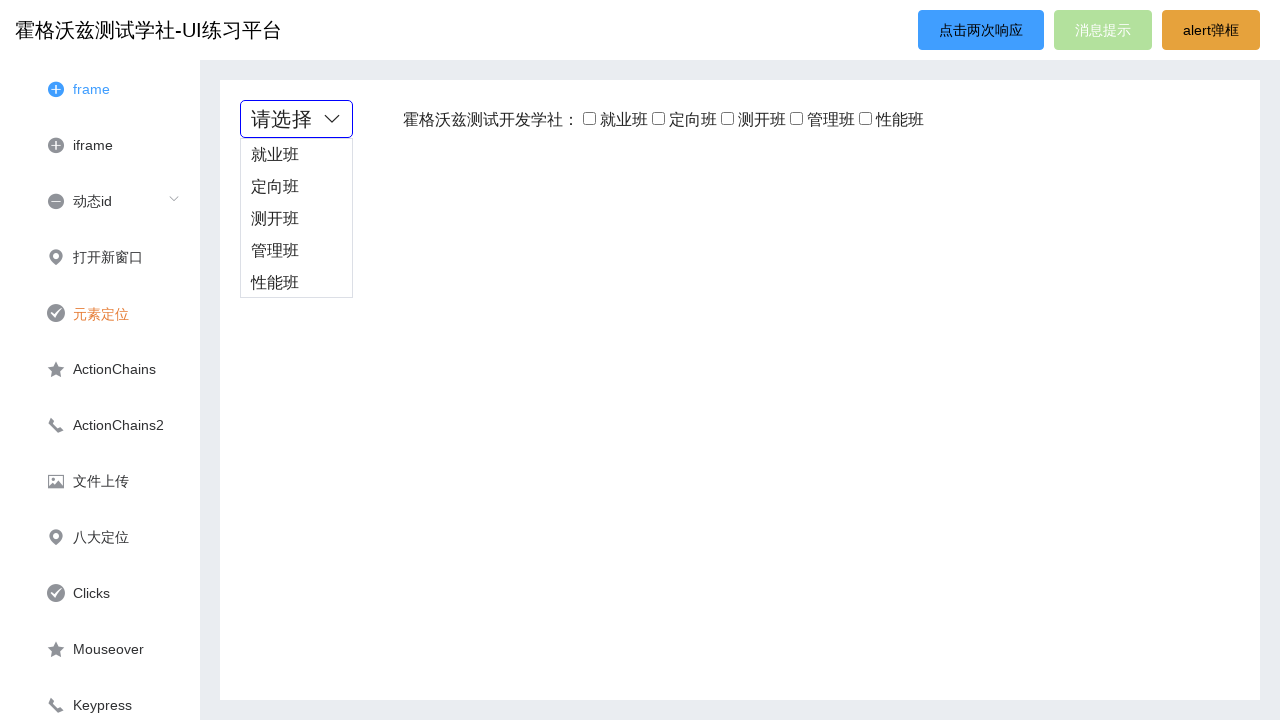

Clicked on the first option from the dropdown menu at (296, 155) on .options>div:nth-child(1)
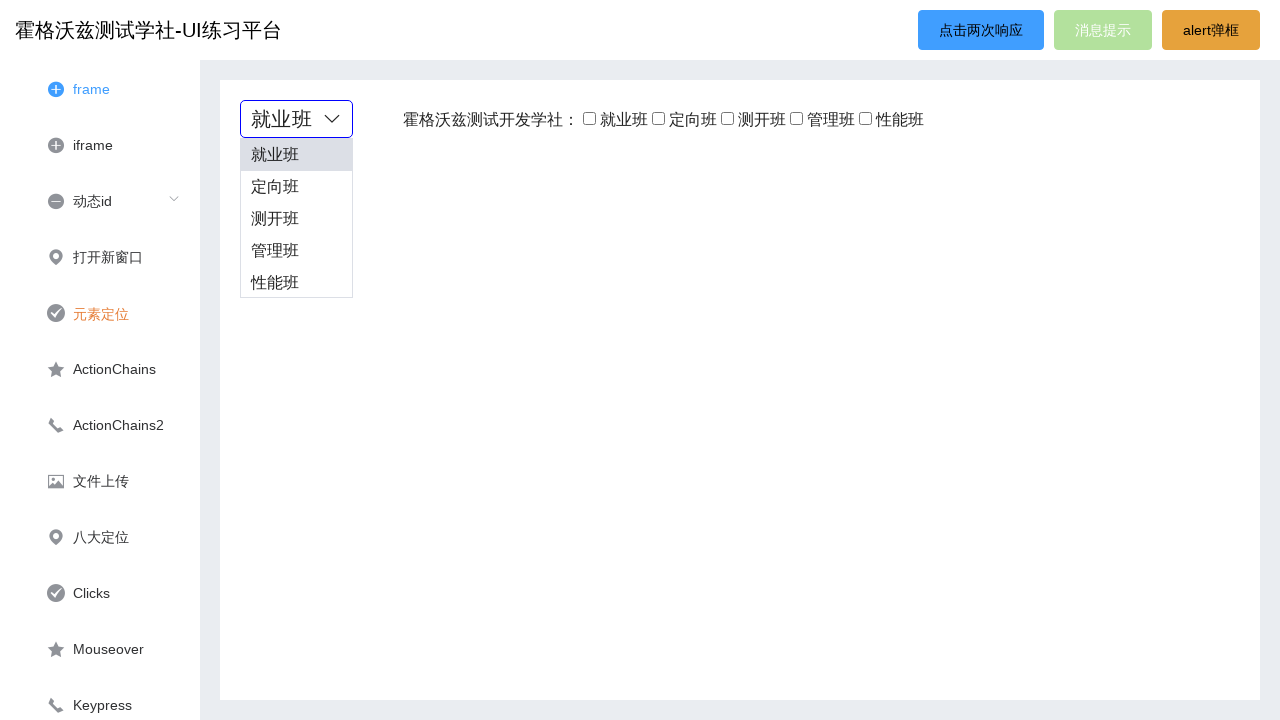

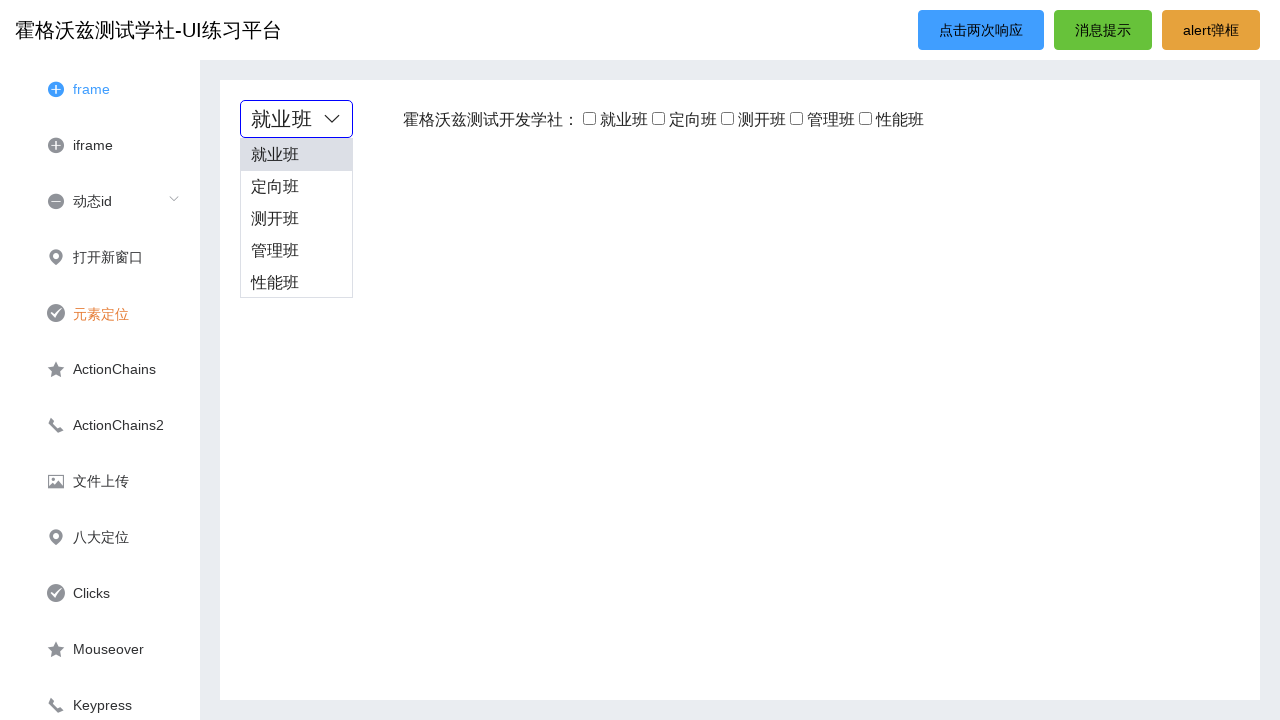